Tests product details page by clicking on a product to view its details

Starting URL: https://demo.applitools.com/tlcHackathonMasterV2.html

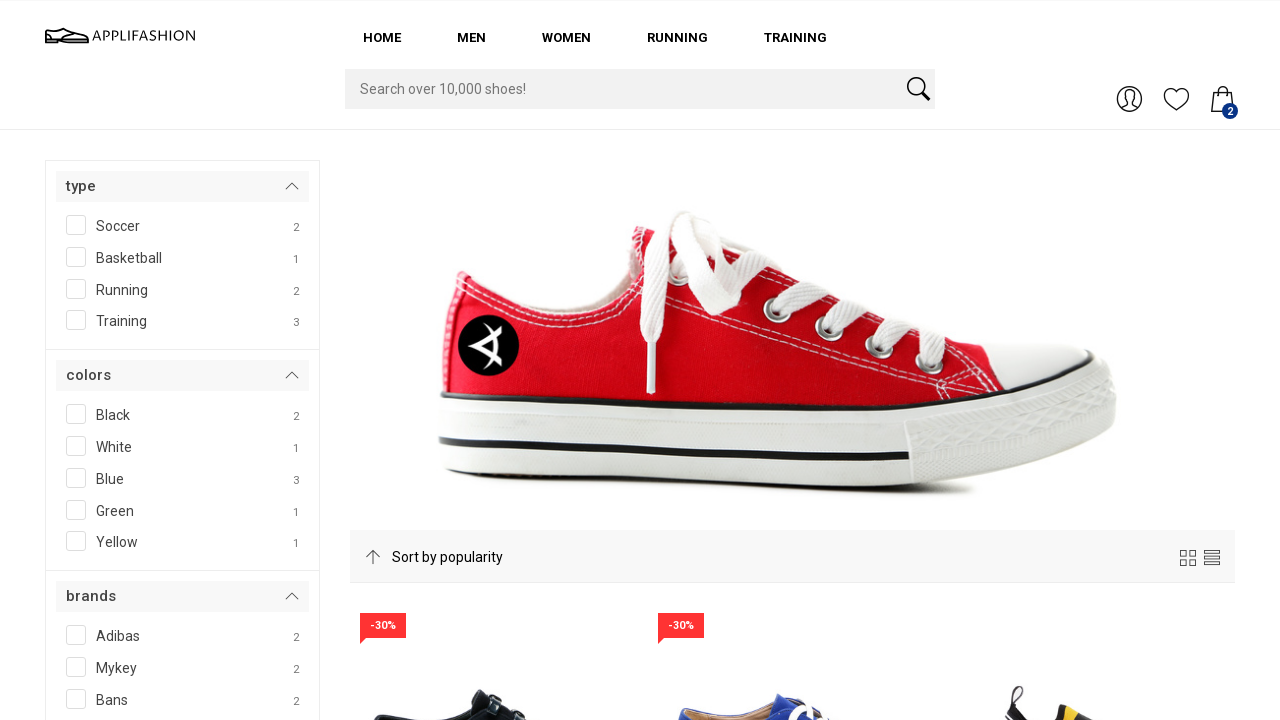

Clicked on product to view details at (494, 361) on #H3____218
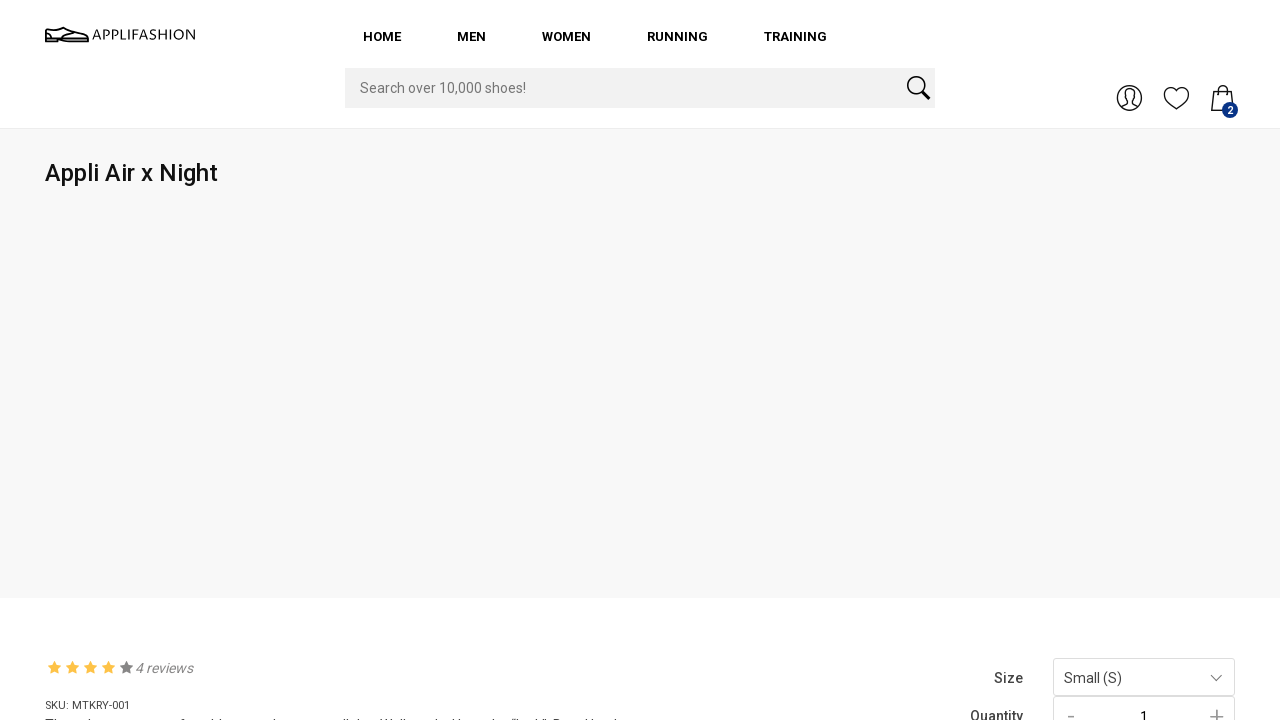

Product details page loaded
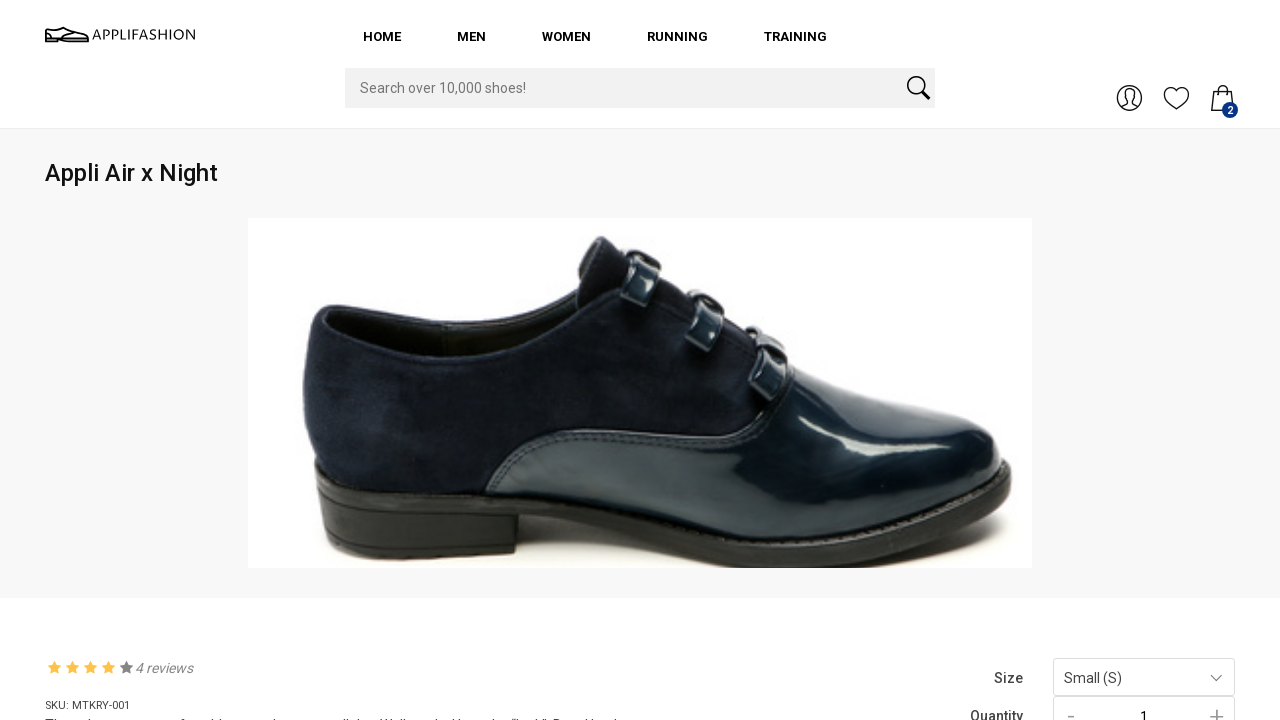

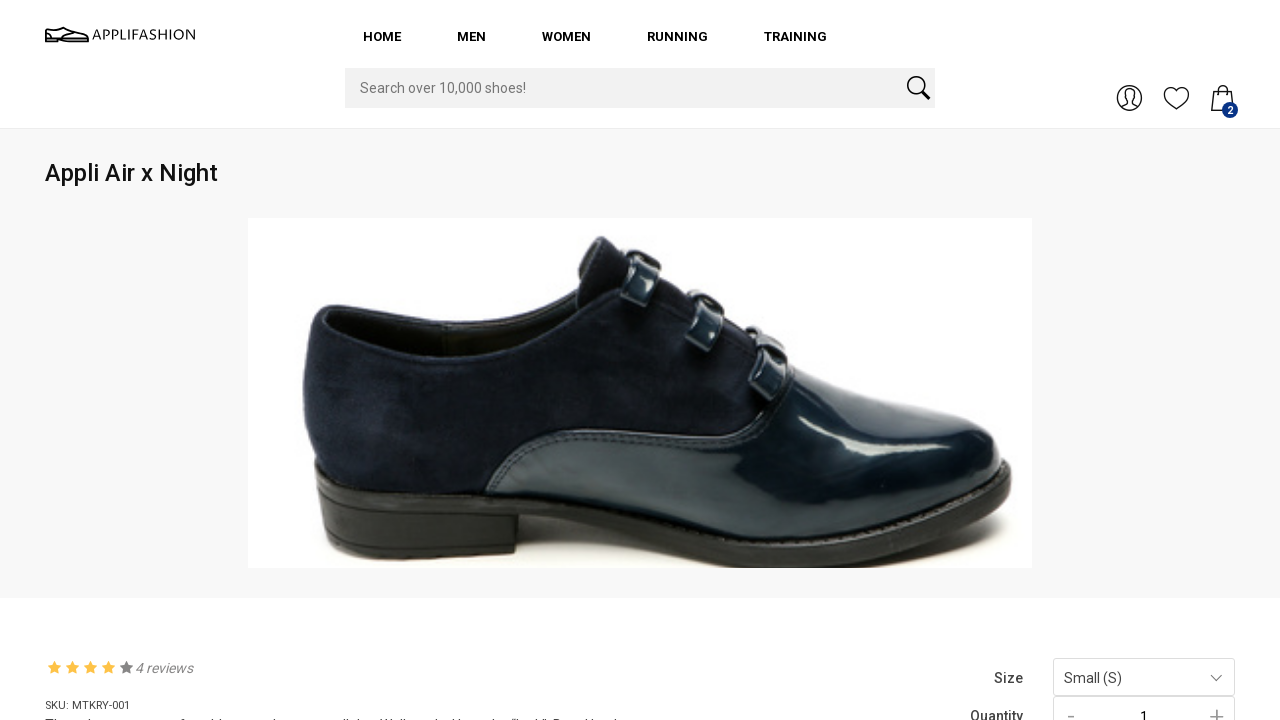